Tests the Pastebin form by filling in code content, selecting an expiration time from a dropdown, and entering a title for the paste.

Starting URL: https://pastebin.com/

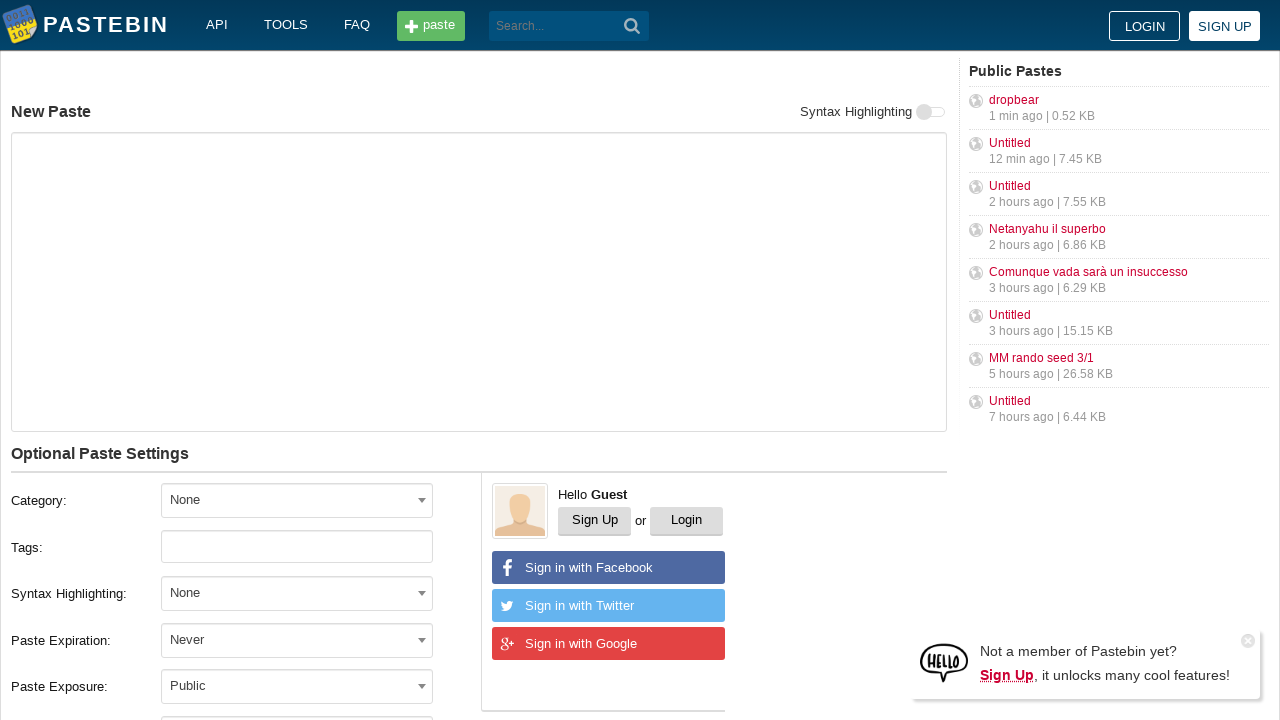

Filled code/text area with Python script on #postform-text
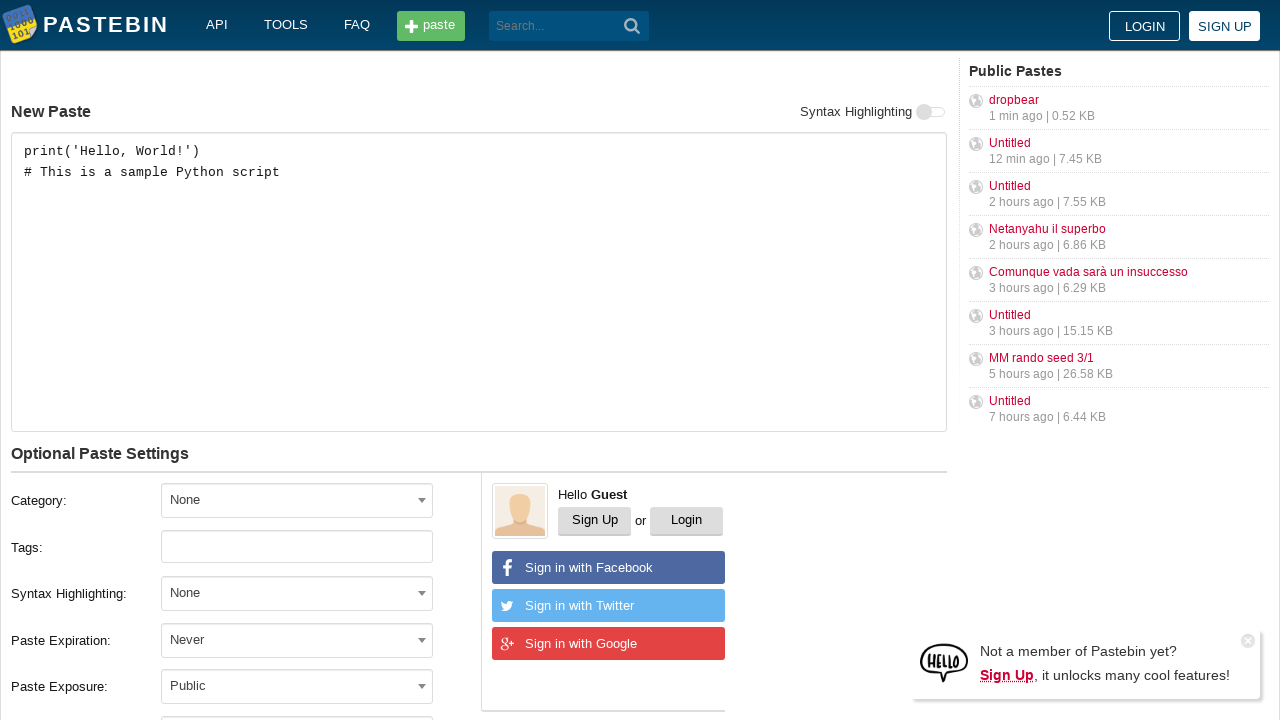

Clicked expiration dropdown arrow to open options at (422, 640) on .field-postform-expiration .select2-selection__arrow
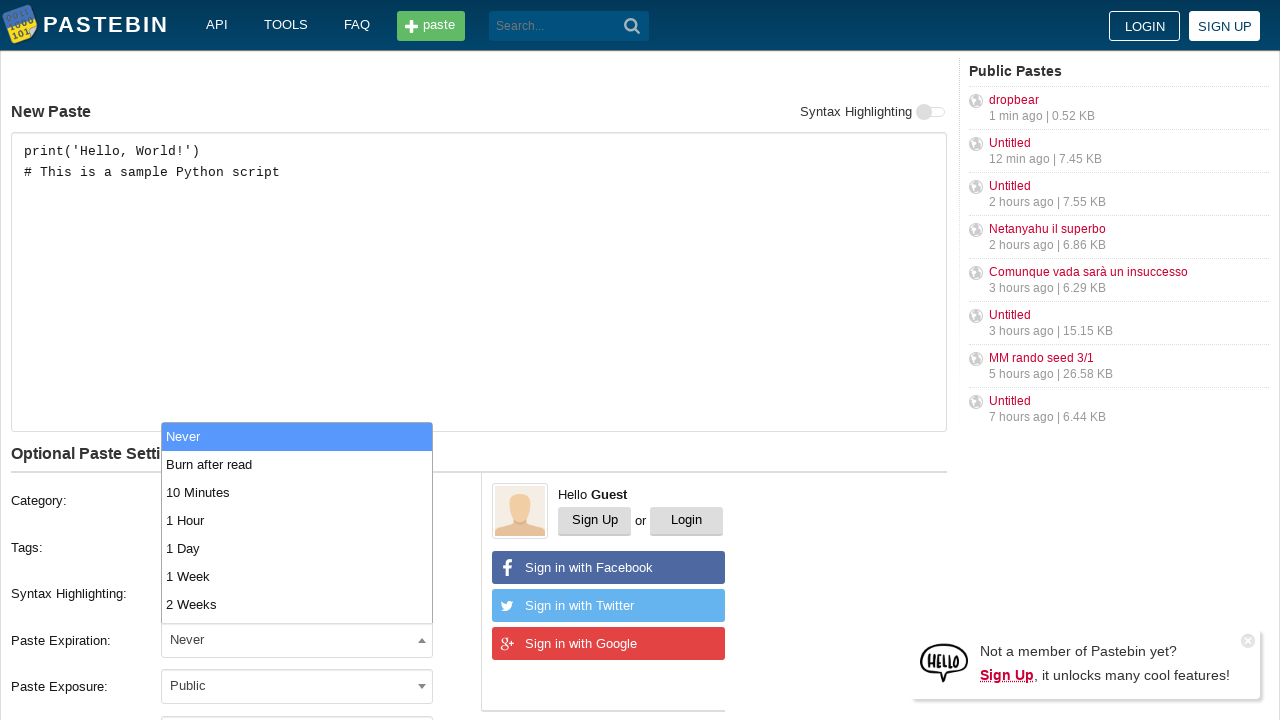

Expiration dropdown options appeared
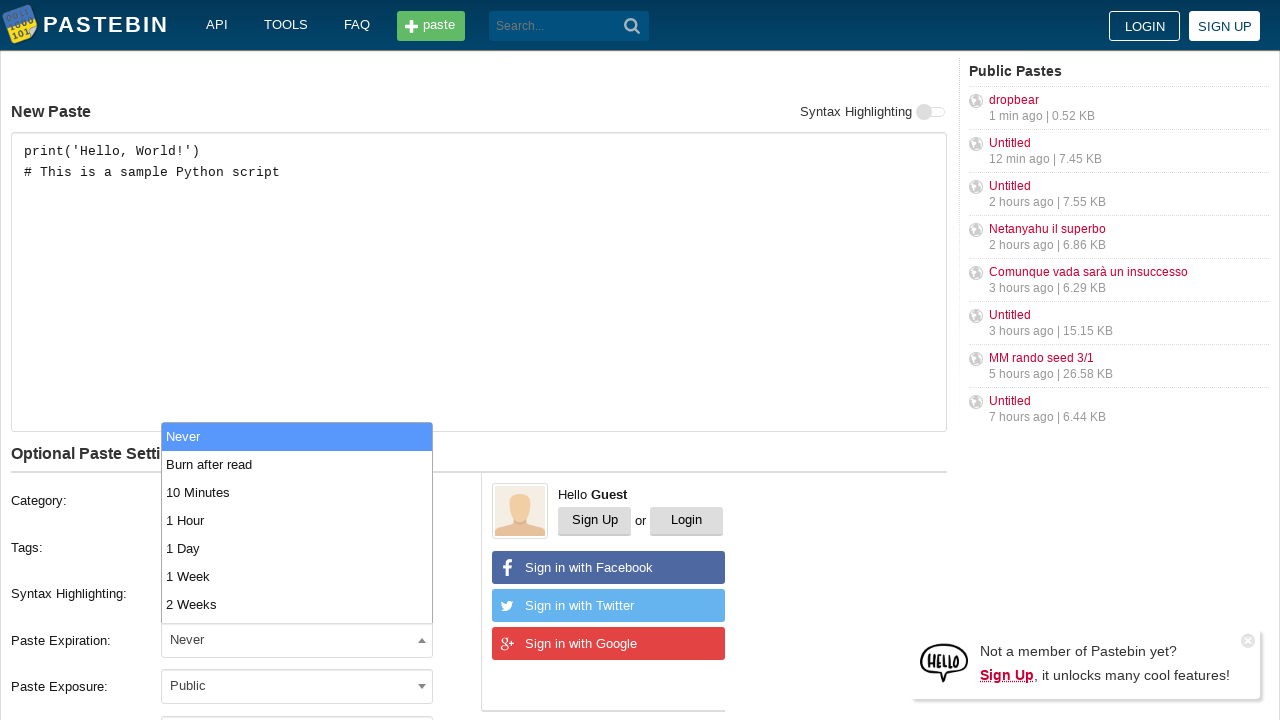

Selected '10 Minutes' from expiration dropdown at (297, 492) on .select2-results__option[id*='10M']
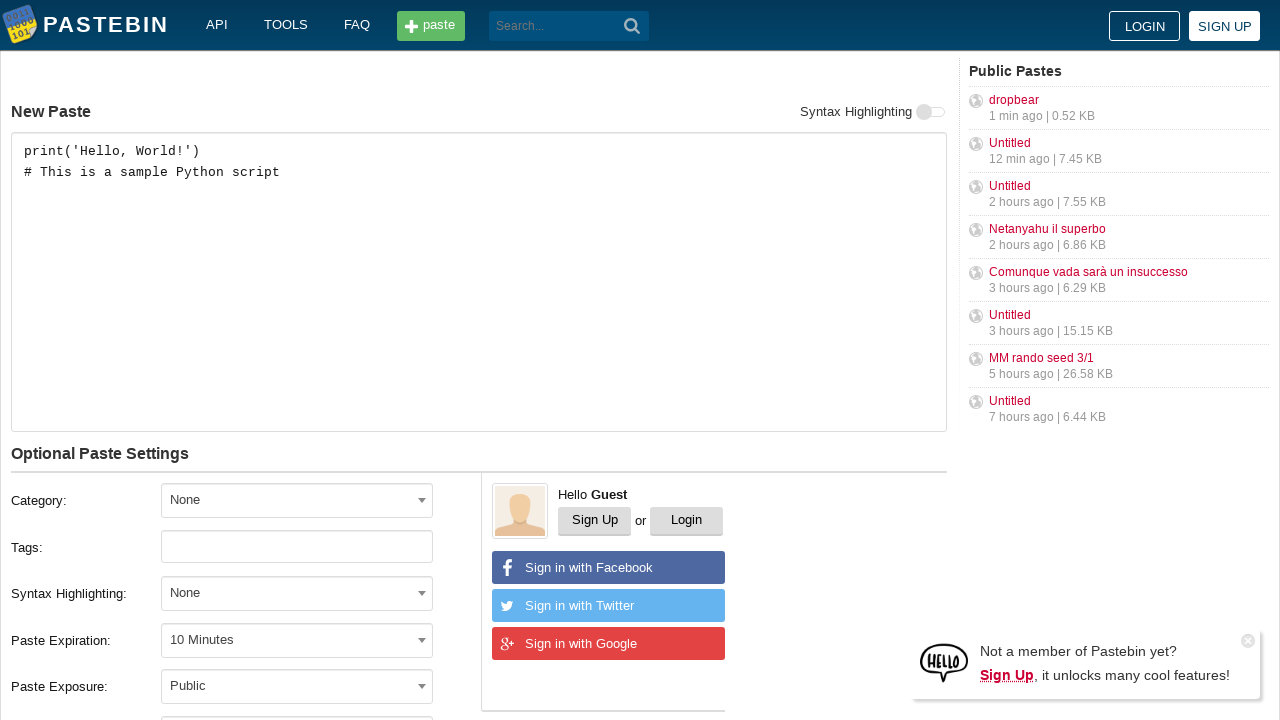

Filled title field with 'Sample Code Snippet - Test Paste' on #postform-name
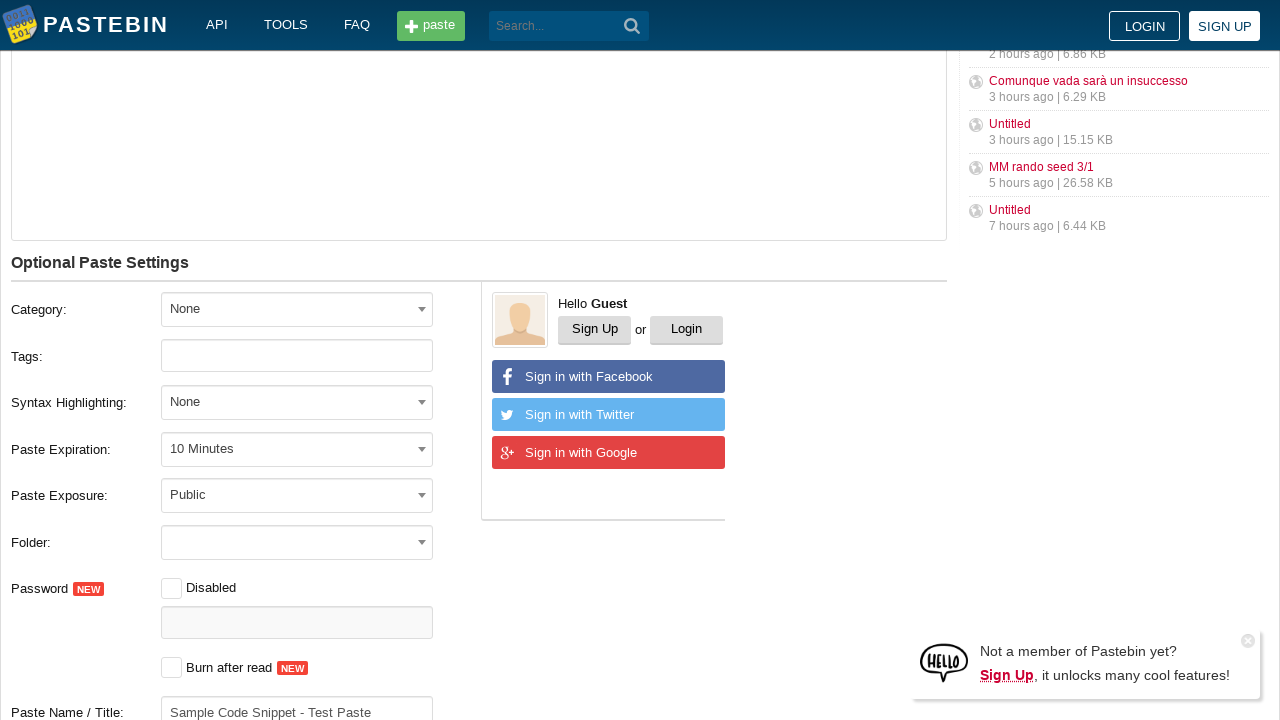

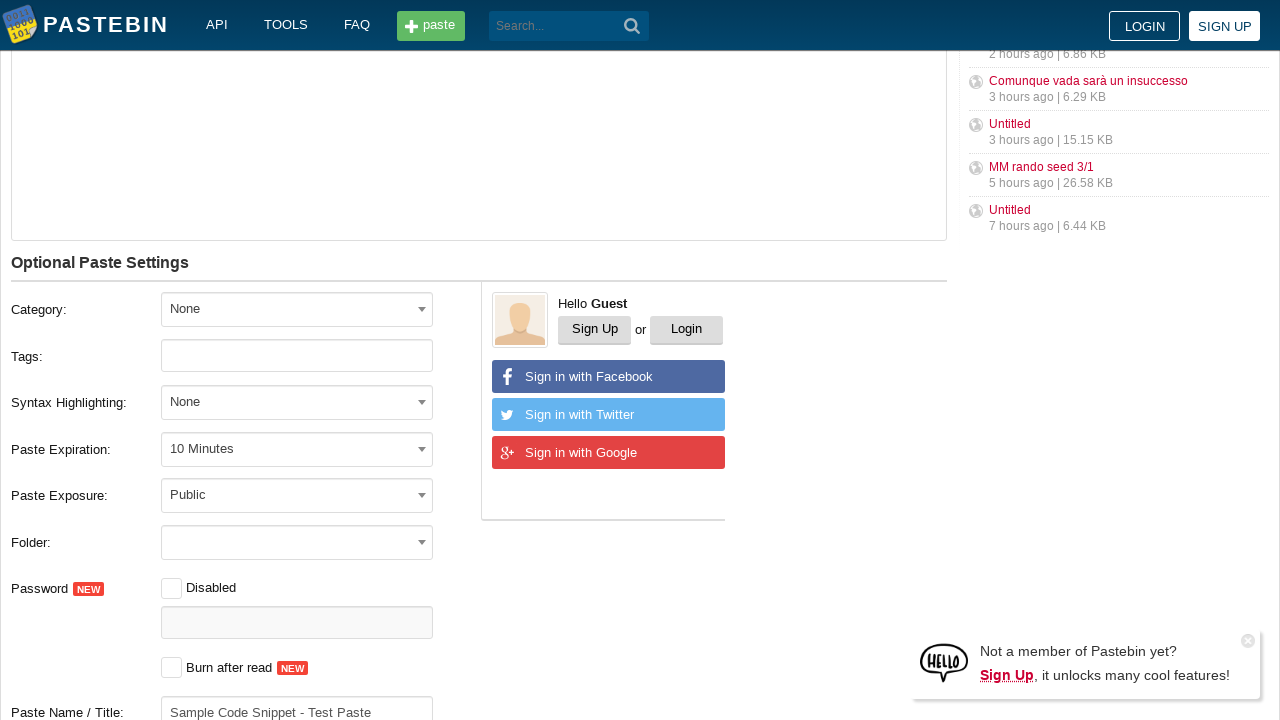